Tests various alert interactions including accepting, dismissing, and sending text to prompt alerts

Starting URL: https://demoqa.com/alerts

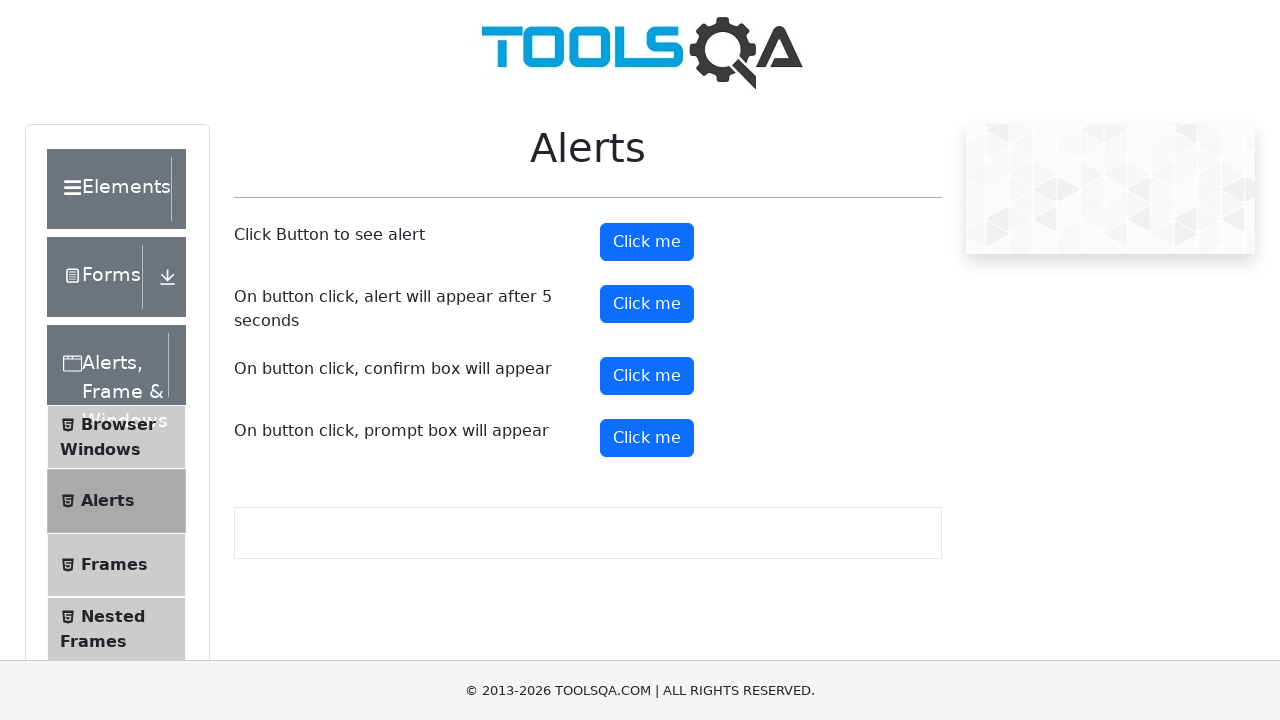

Clicked alert button to trigger immediate alert at (647, 242) on #alertButton
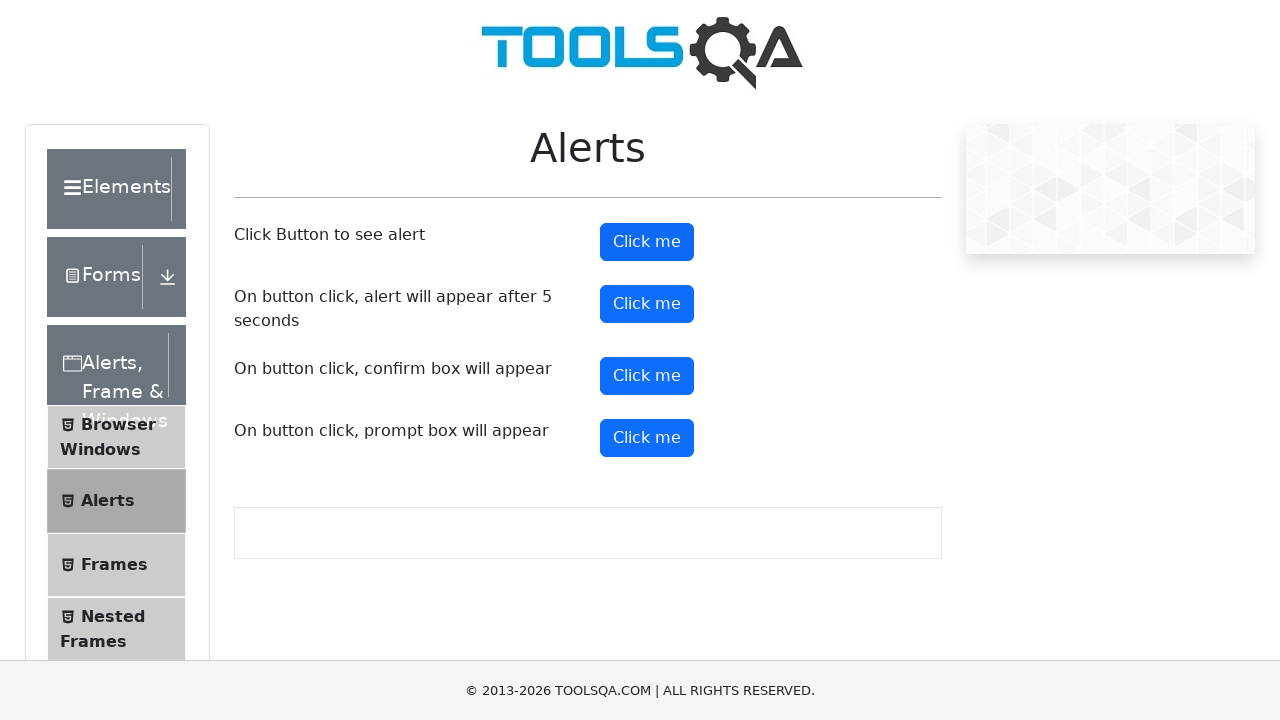

Set up dialog listener to accept alerts
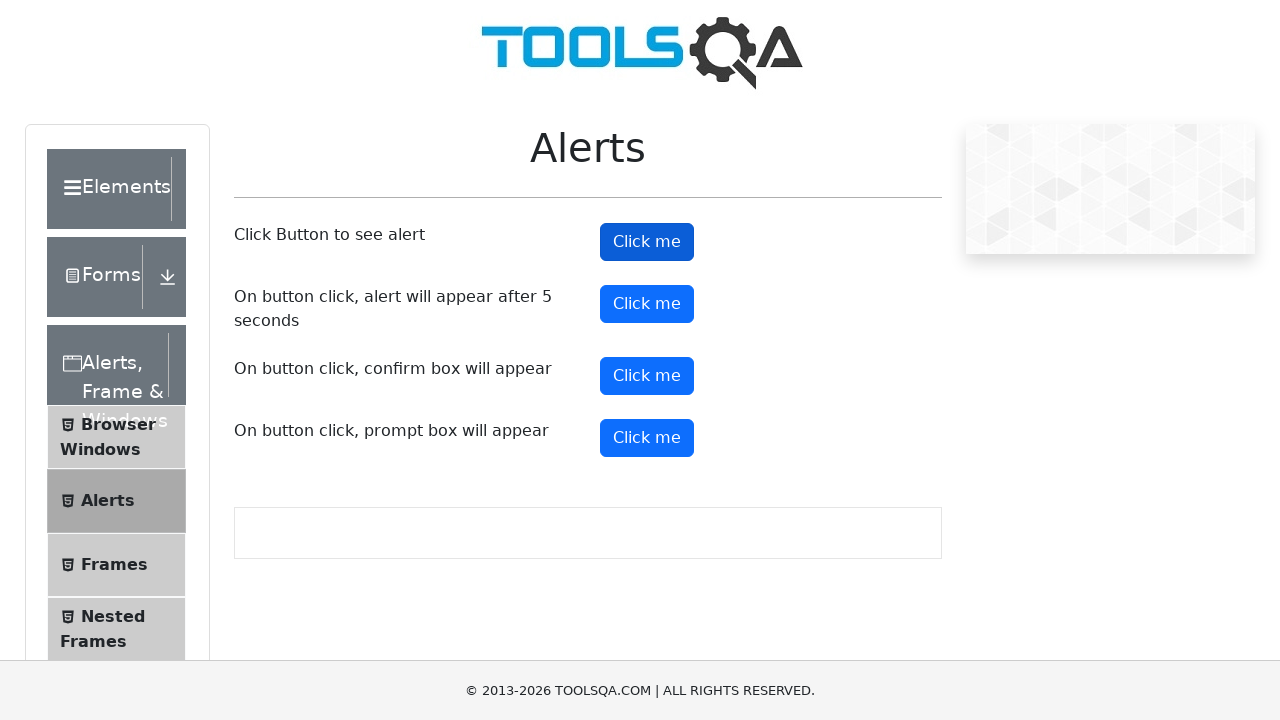

Clicked timer alert button at (647, 304) on #timerAlertButton
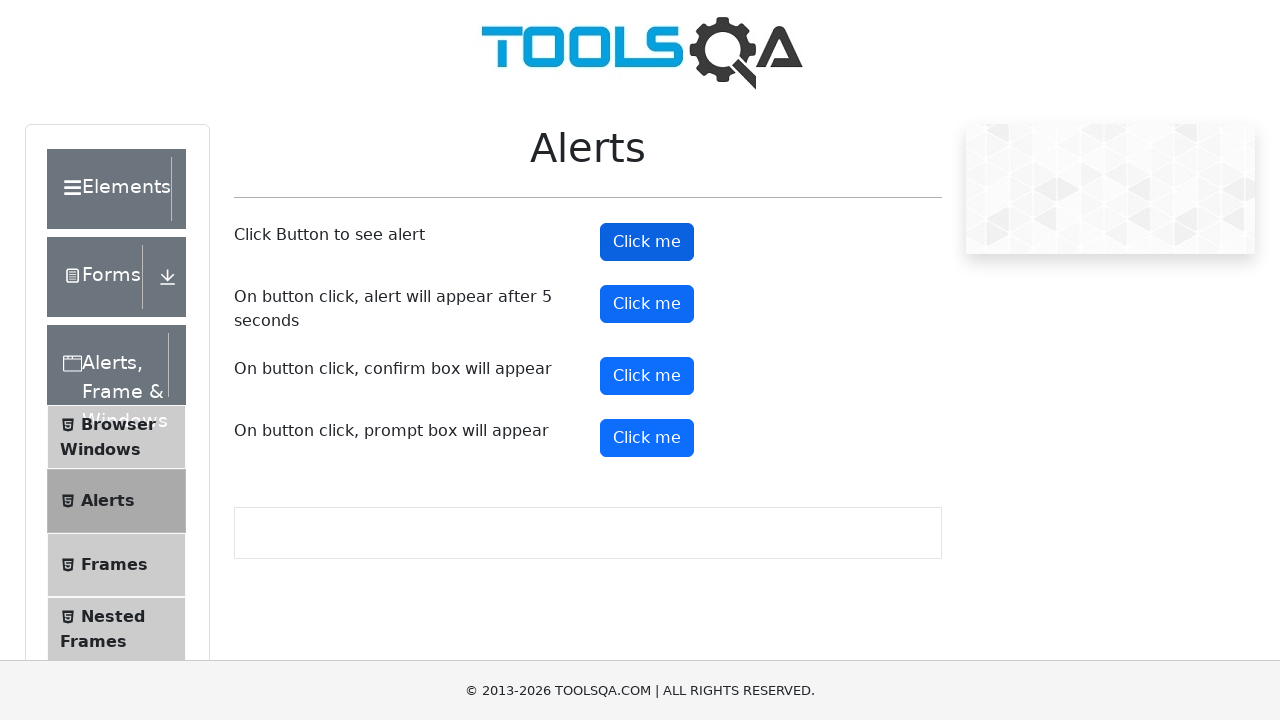

Waited 5 seconds for timer alert to appear and be handled
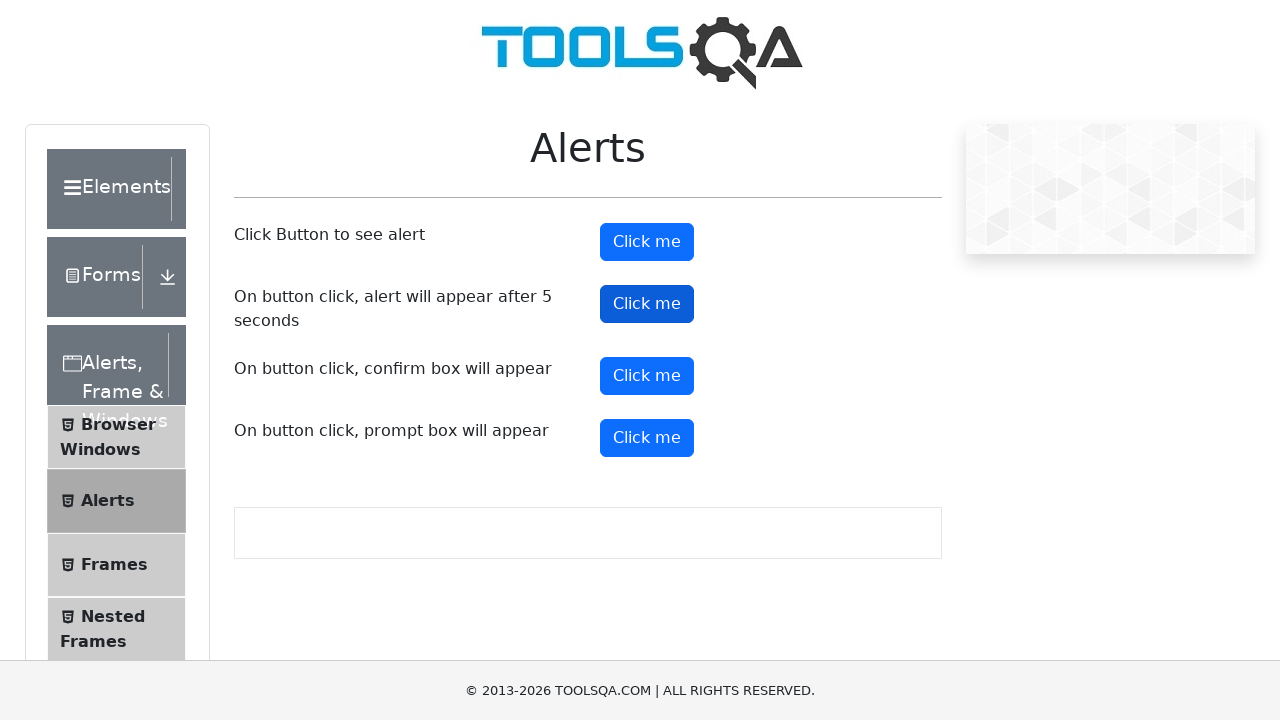

Set up one-time dialog listener to dismiss confirm dialog
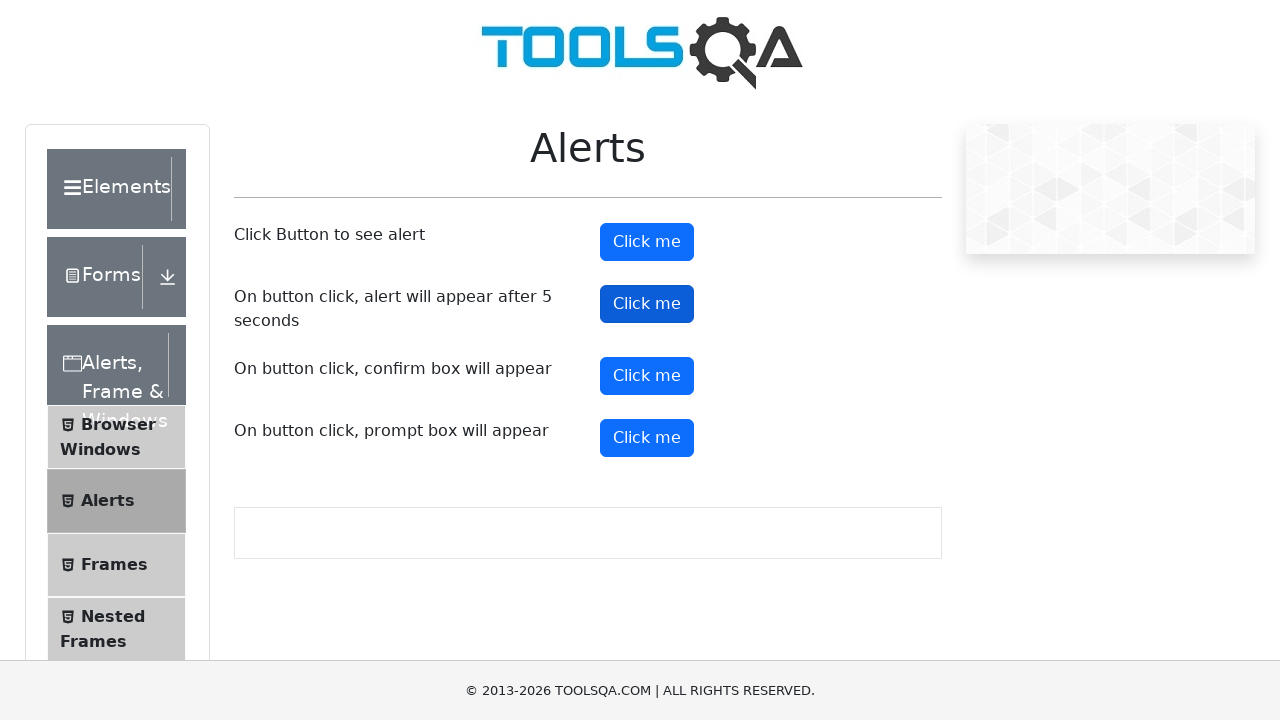

Clicked confirm button and dismissed the confirm dialog at (647, 376) on #confirmButton
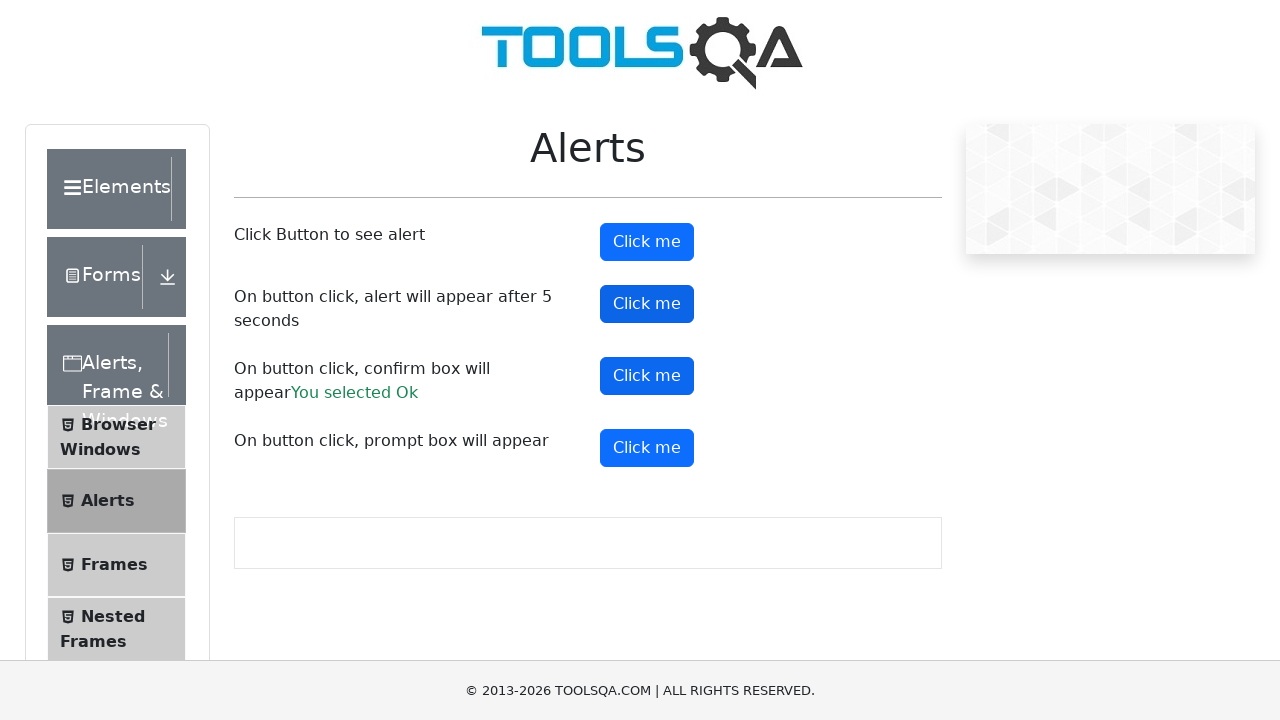

Set up one-time dialog listener to accept prompt with text 'Nuta'
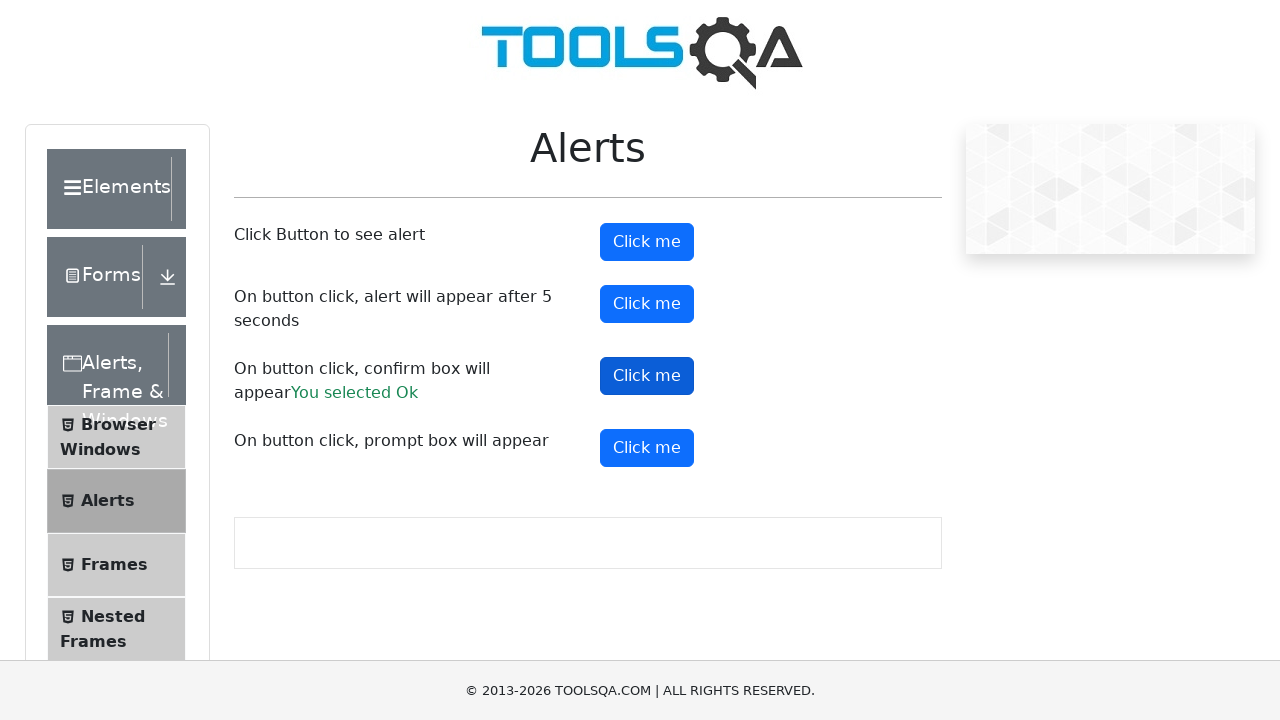

Clicked prompt button and sent text to prompt dialog at (647, 448) on #promtButton
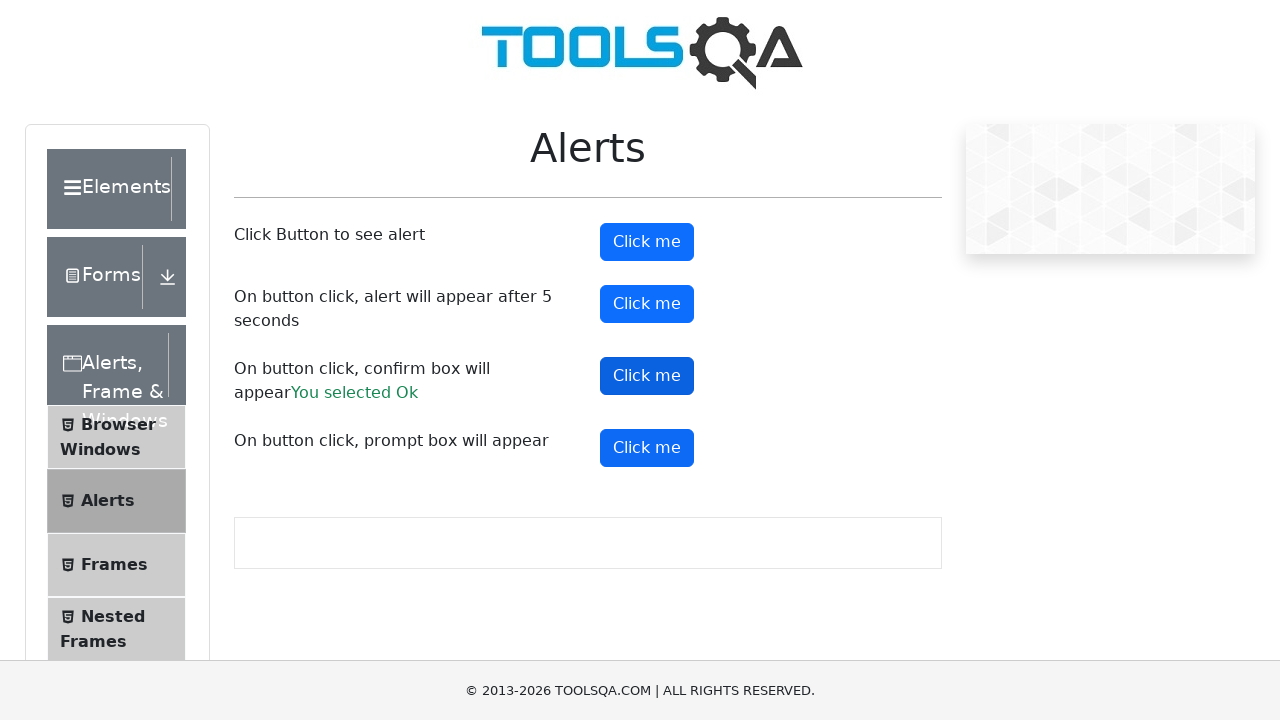

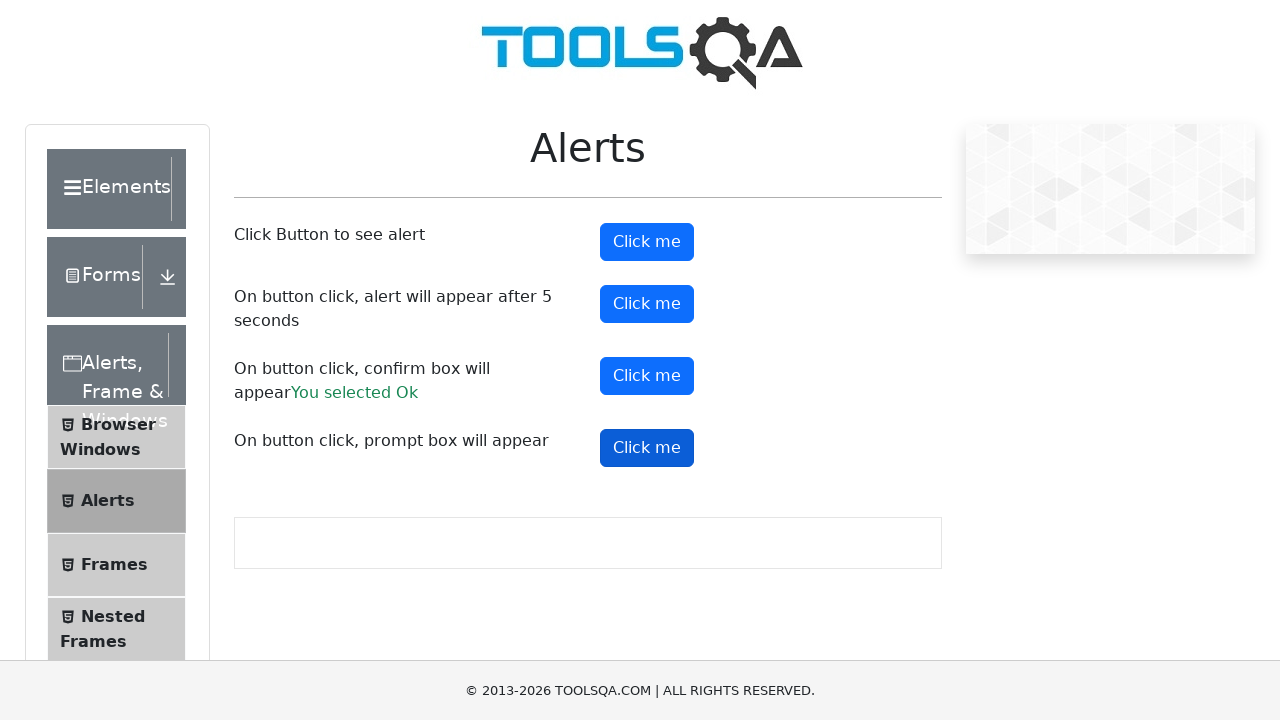